Navigates to Nykaa website and performs a mouse hover action on the makeup menu item

Starting URL: https://www.nykaa.com/

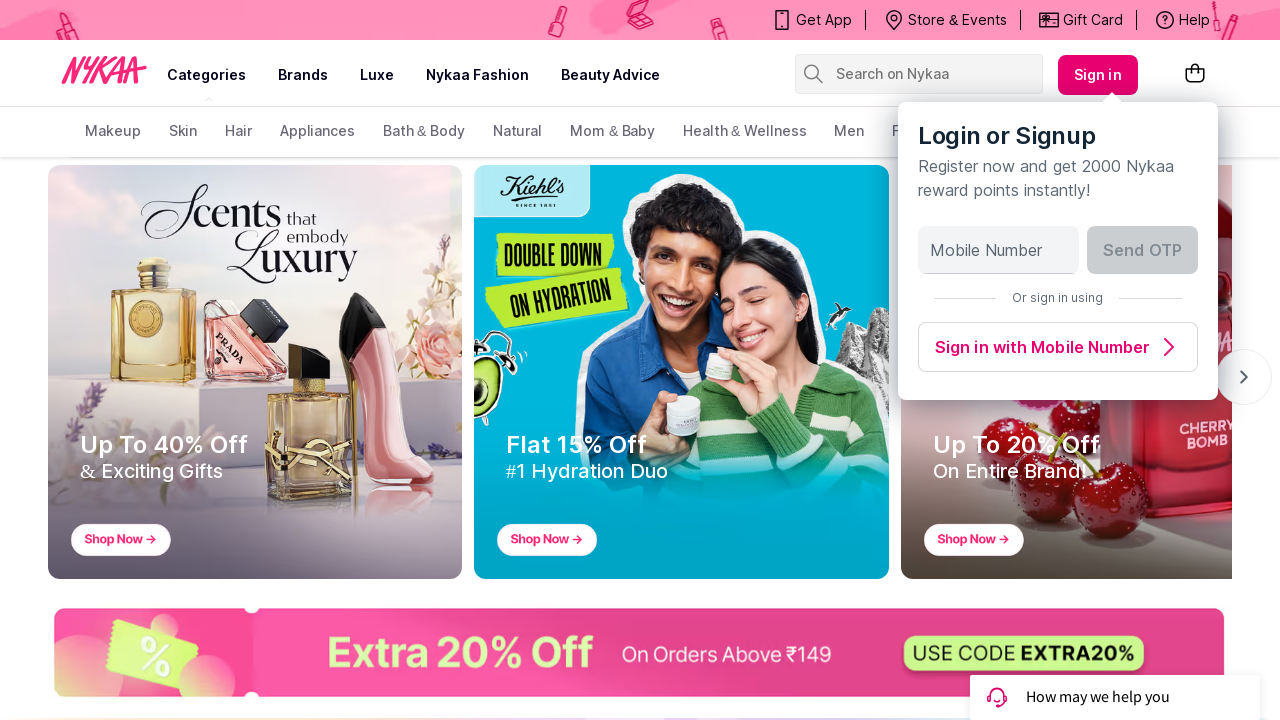

Located makeup menu element using XPath
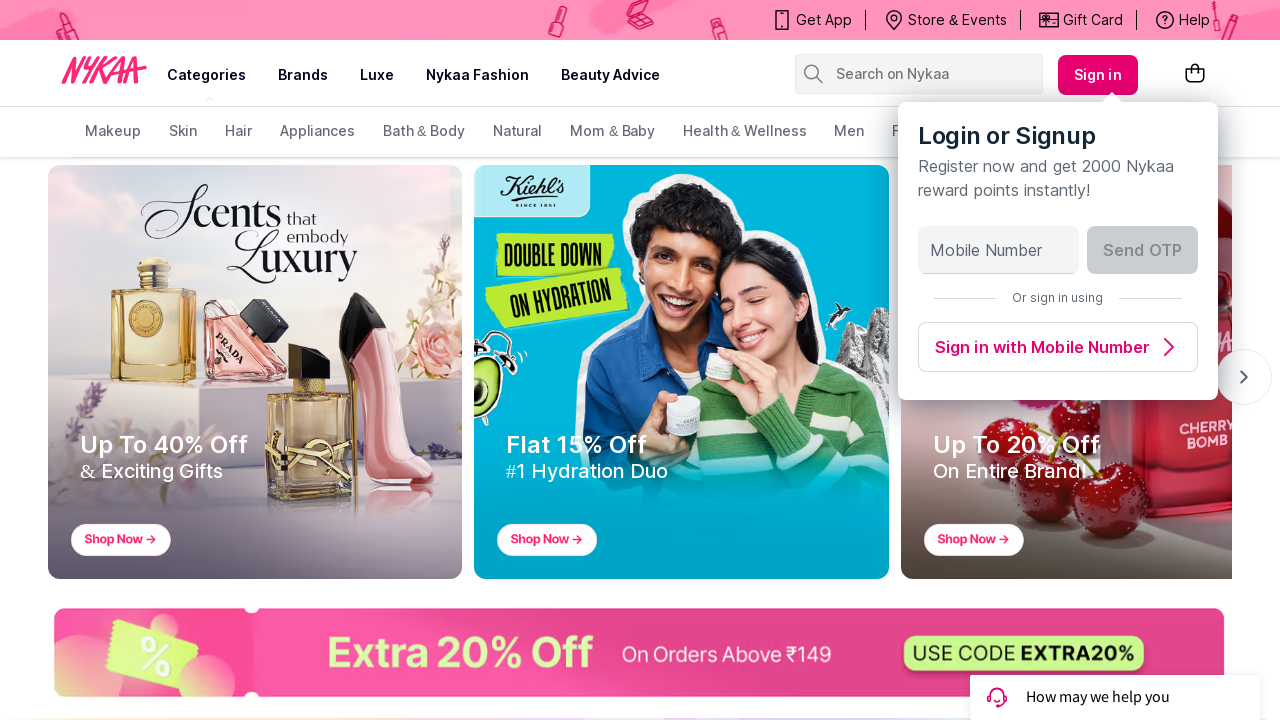

Performed mouse hover action on makeup menu item at (113, 132) on (//a[text()='makeup'])[2]
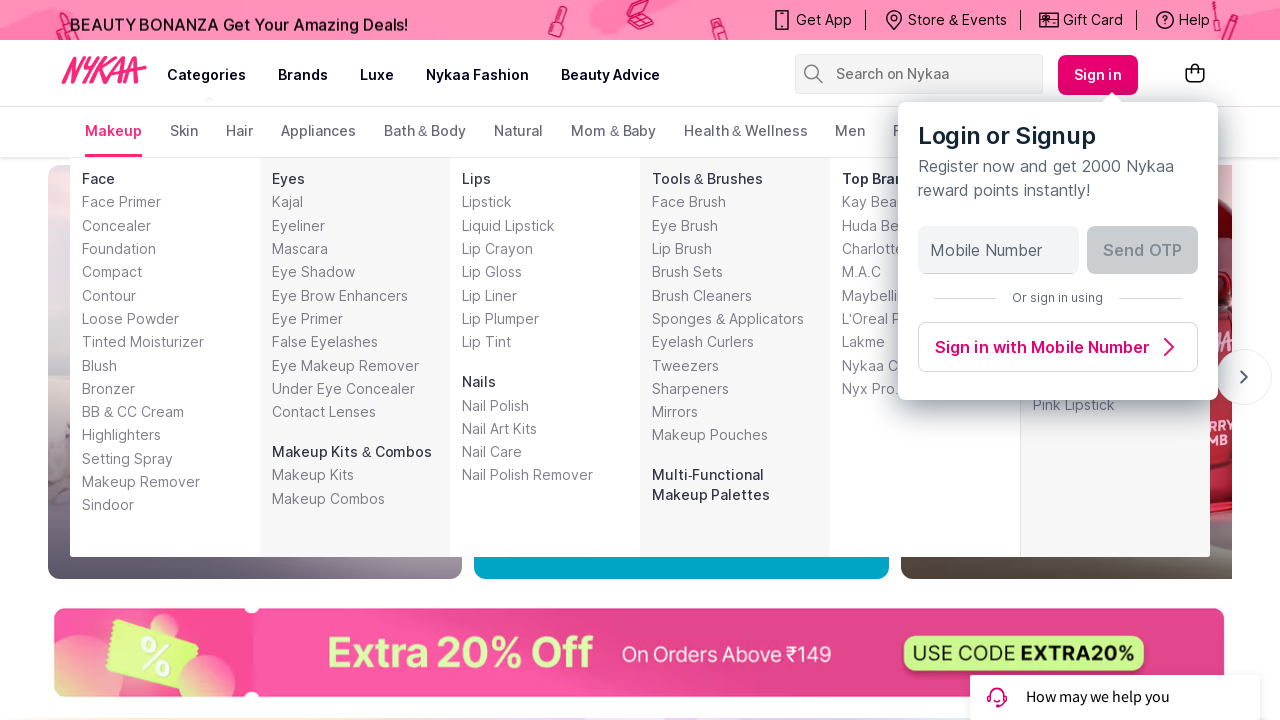

Waited 1 second for hover effect to be visible
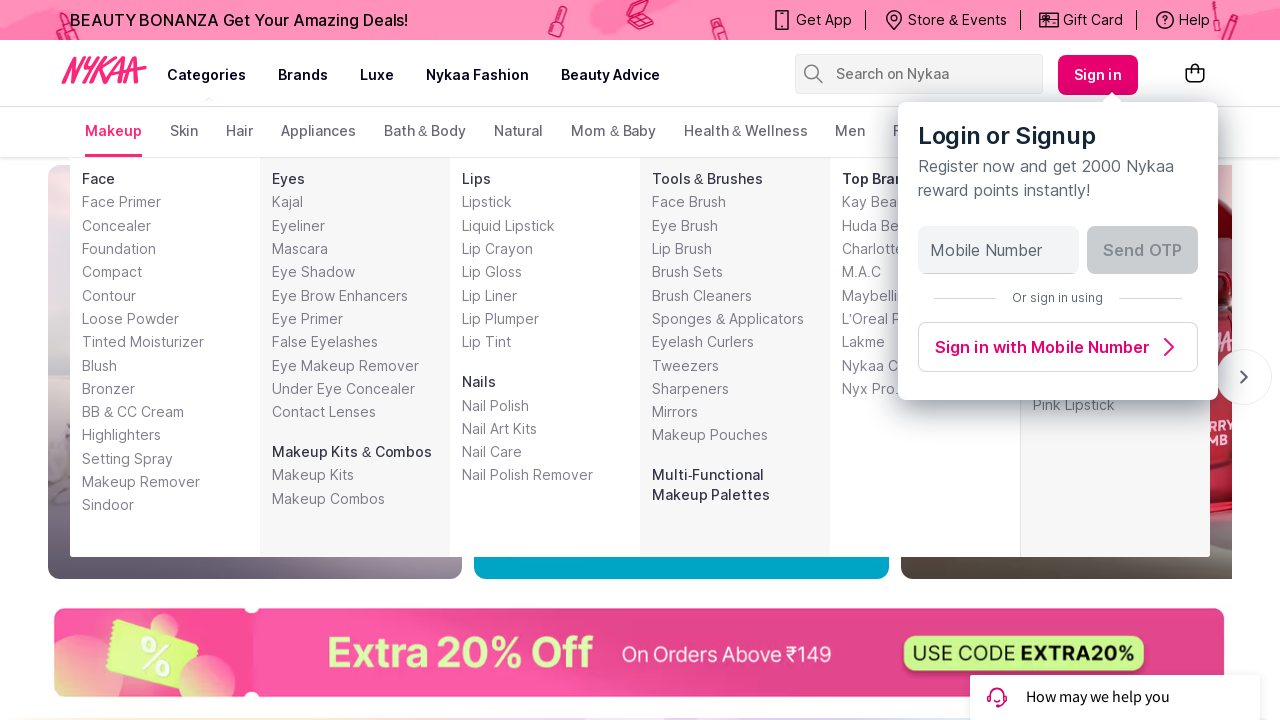

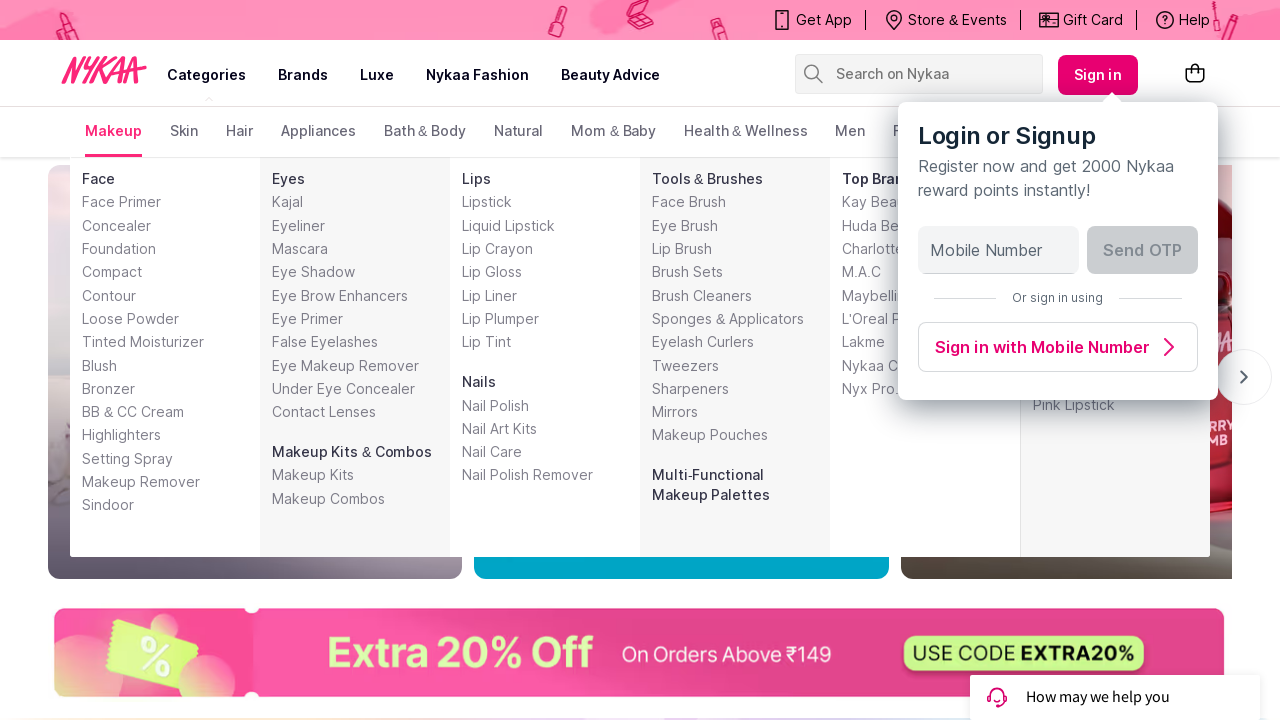